Tests dropdown selection functionality on a flight booking practice page by selecting origin station (Bangalore), destination station (Chennai), and a travel date (20th).

Starting URL: https://rahulshettyacademy.com/dropdownsPractise/

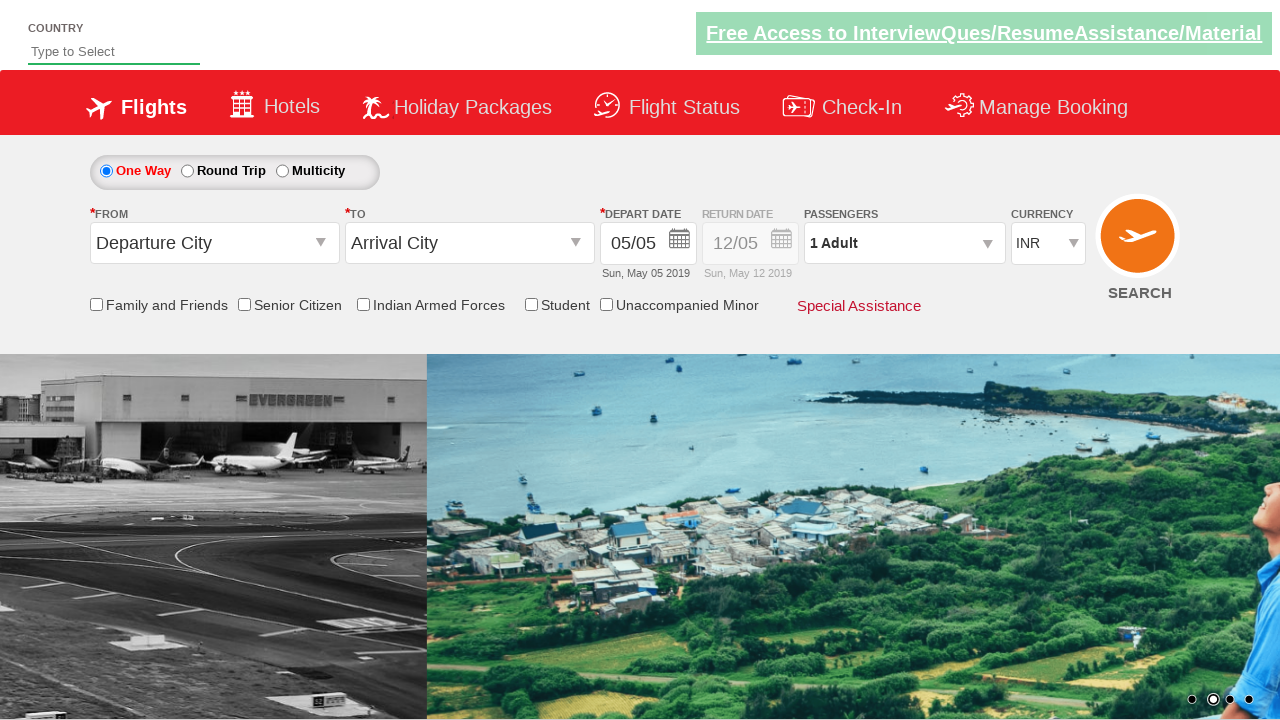

Clicked on origin station dropdown at (214, 243) on #ctl00_mainContent_ddl_originStation1_CTXT
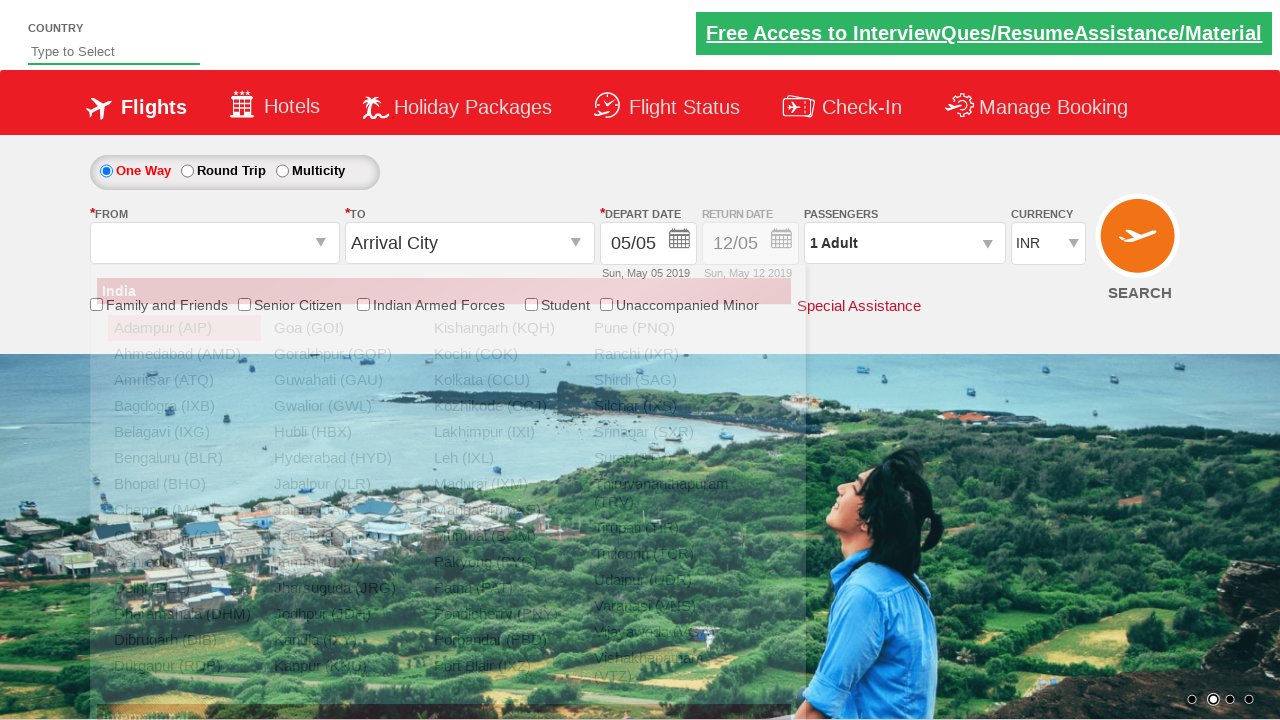

Selected Bangalore (BLR) as origin station at (184, 458) on xpath=//a[@value='BLR']
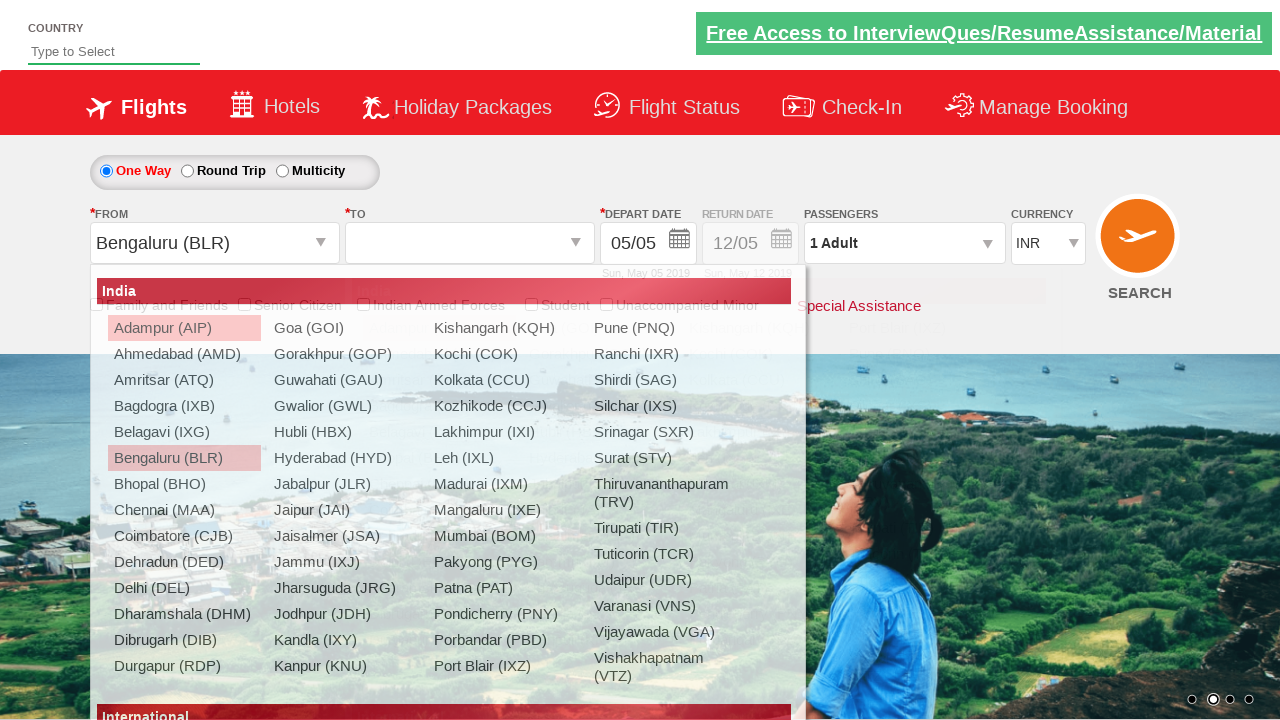

Waited for destination dropdown to be ready
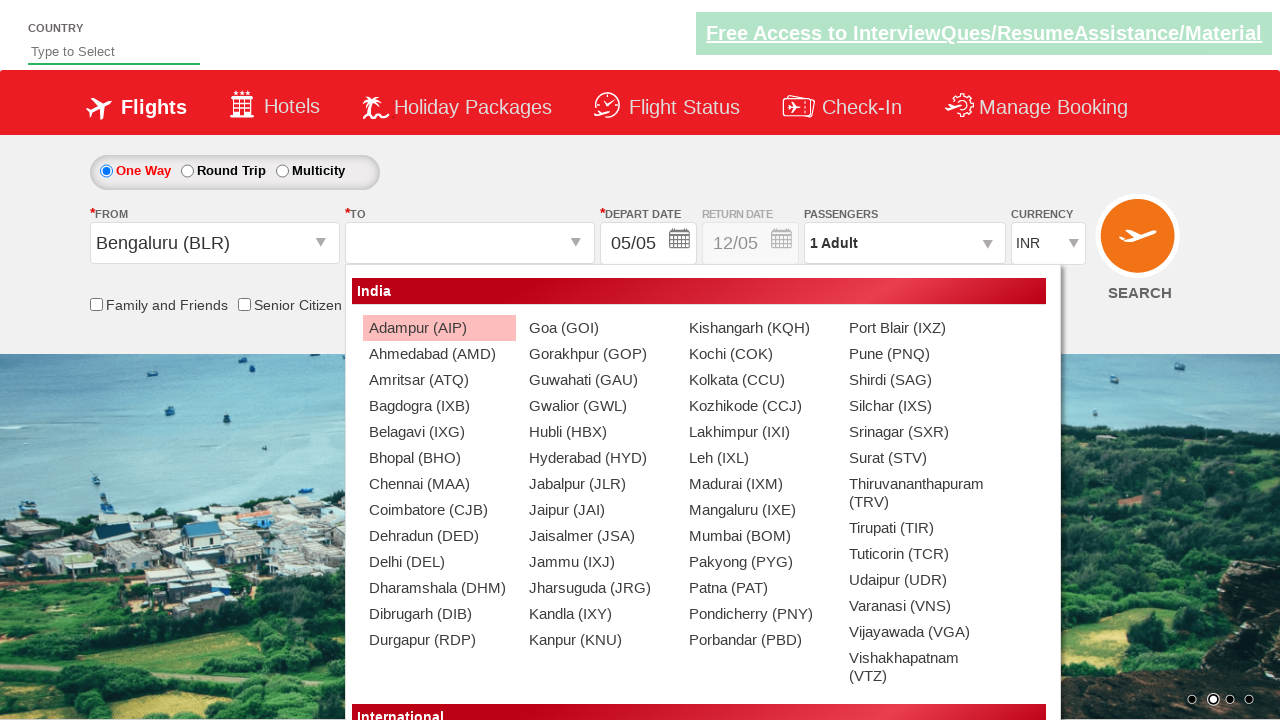

Selected Chennai (MAA) as destination station at (439, 484) on xpath=//div[@id='ctl00_mainContent_ddl_destinationStation1_CTNR']//a[@value='MAA
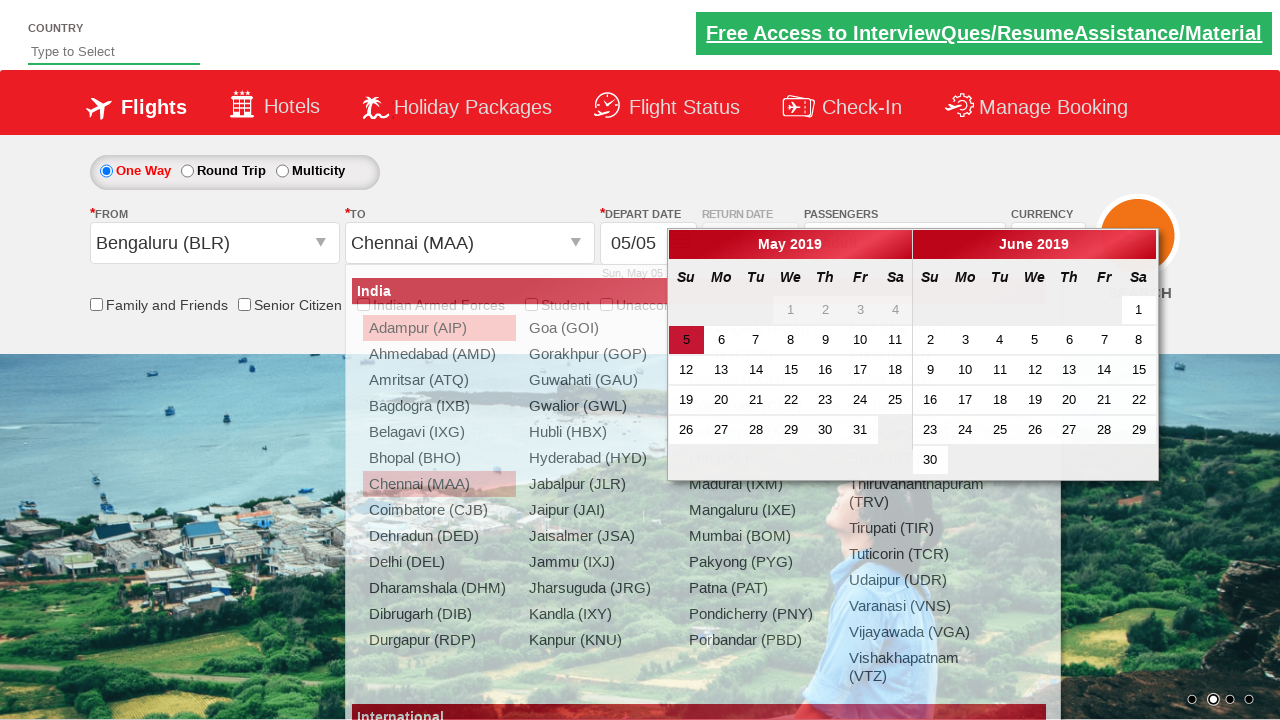

Waited for date picker to appear
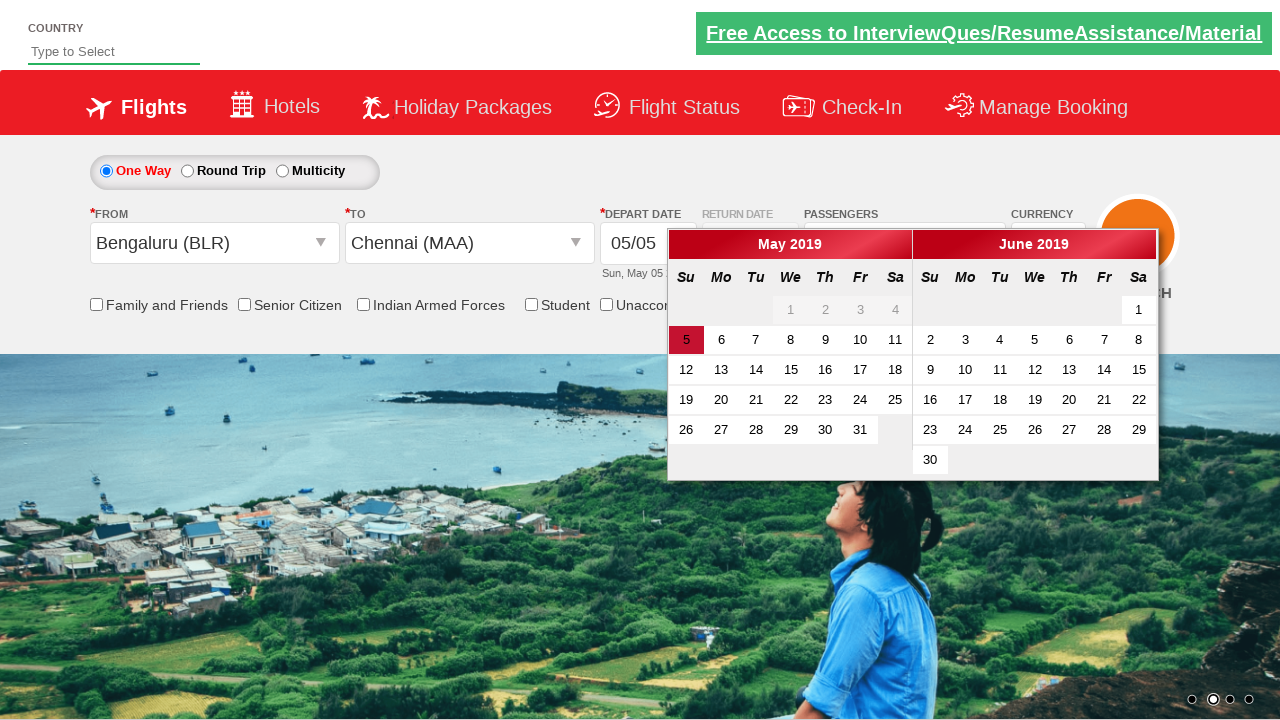

Selected date 20 from the calendar for travel date at (721, 400) on xpath=//a[text()='20']
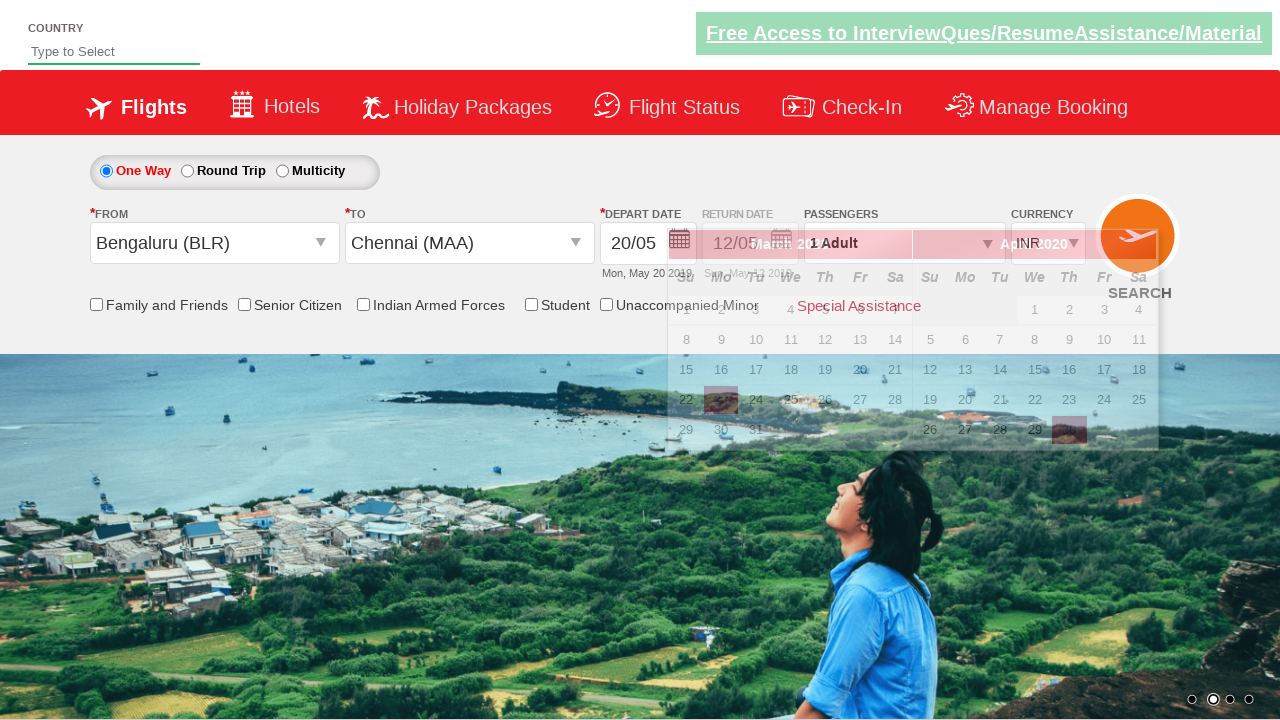

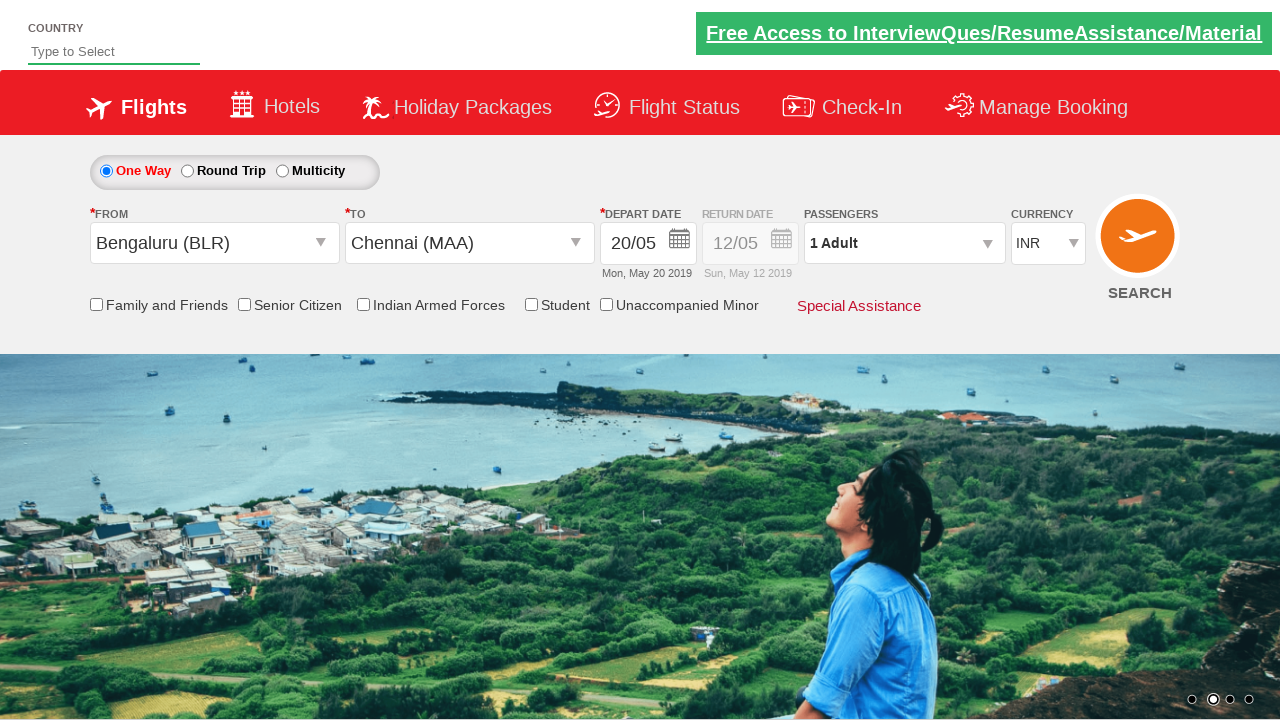